Tests navigation to the Top Lists page and verifies that the H2 header displays "Top Rated" text.

Starting URL: https://www.99-bottles-of-beer.net/

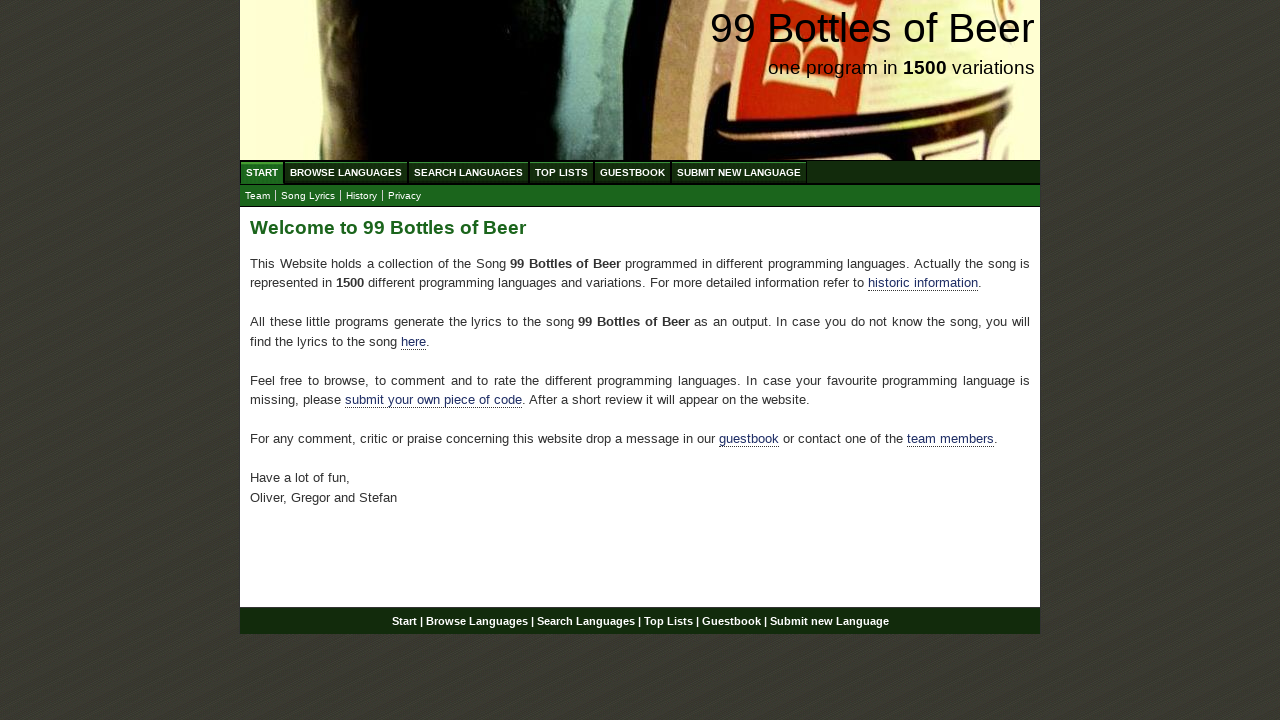

Clicked on 'Top Lists' menu item at (562, 172) on xpath=//ul[@id='menu']//a[text()='Top Lists']
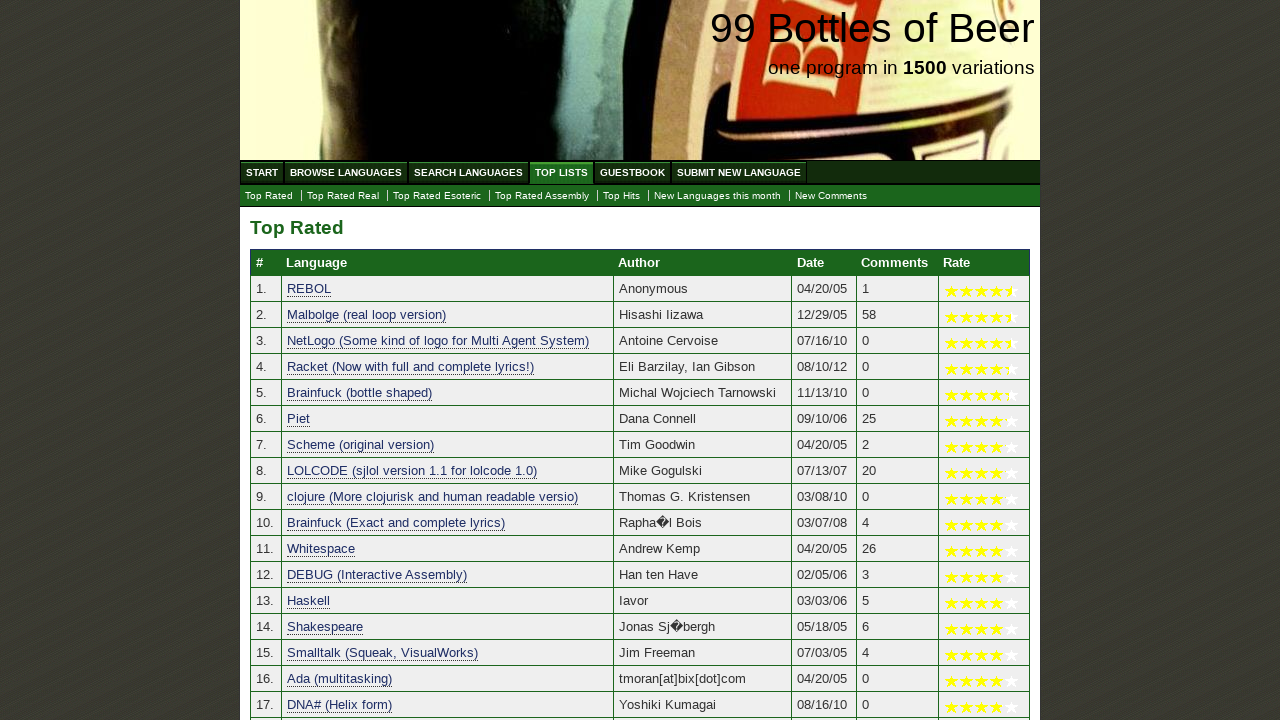

H2 header element loaded on Top Lists page
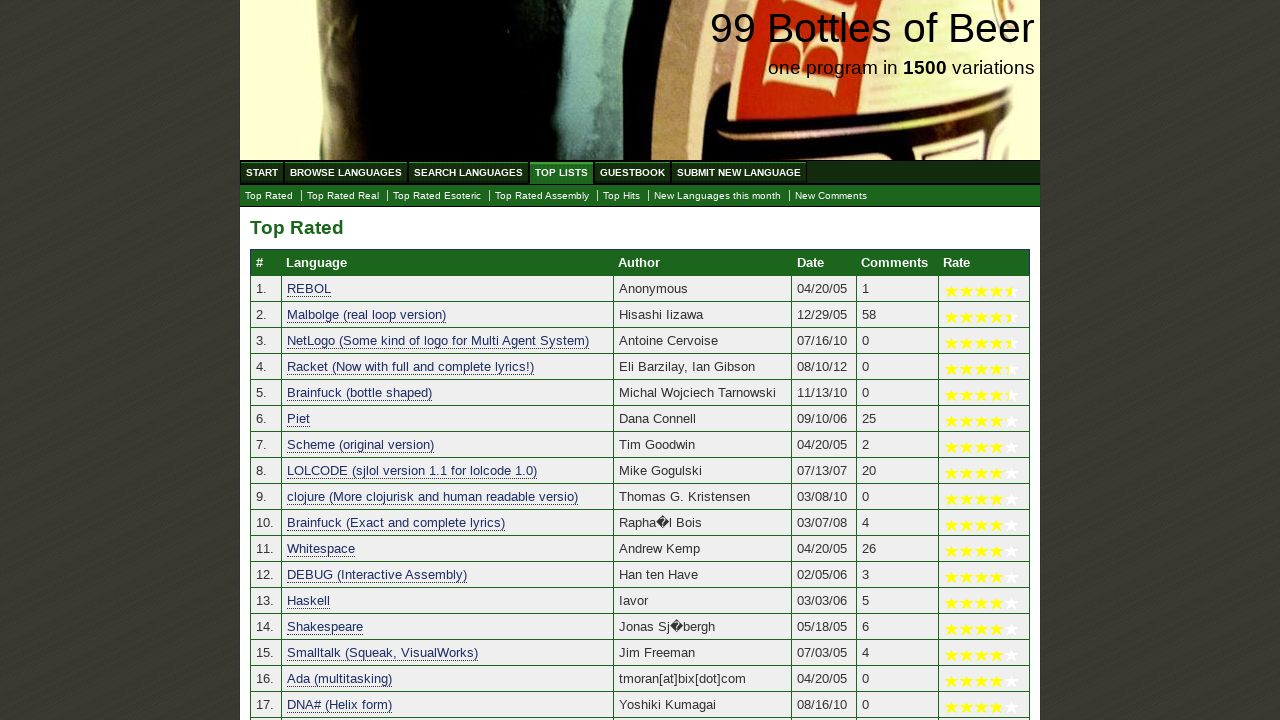

Verified H2 header displays 'Top Rated' text
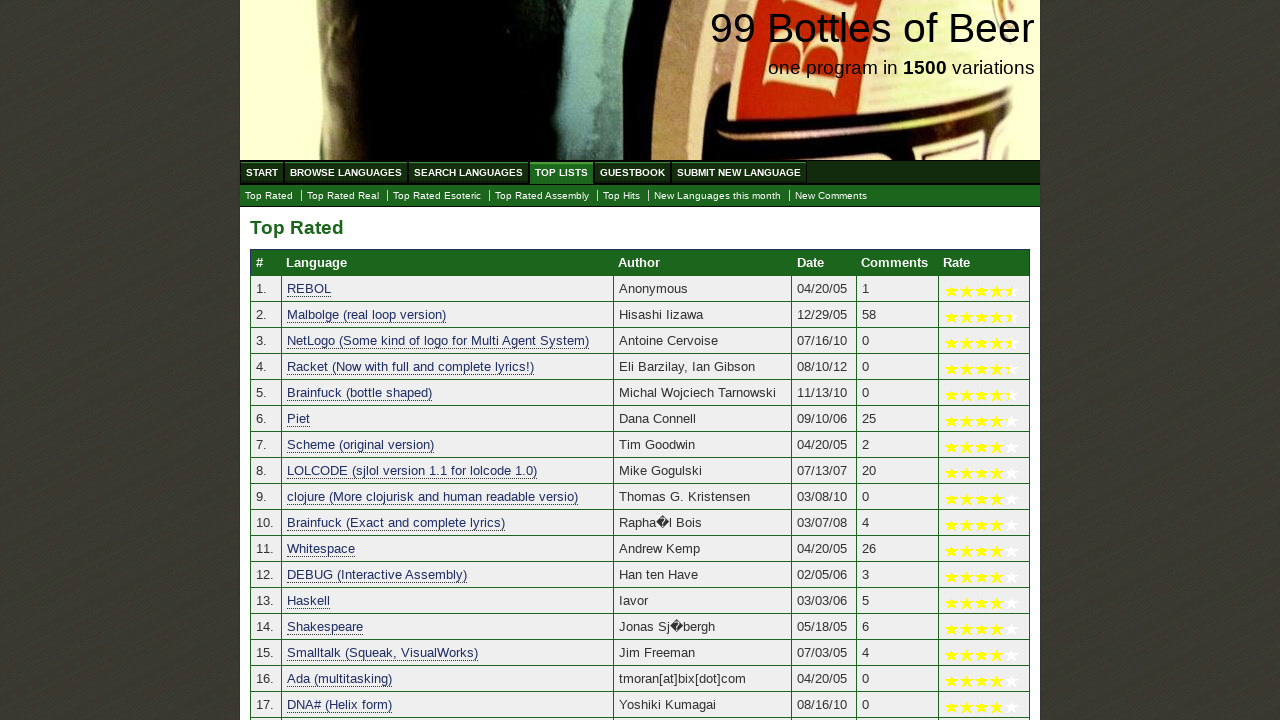

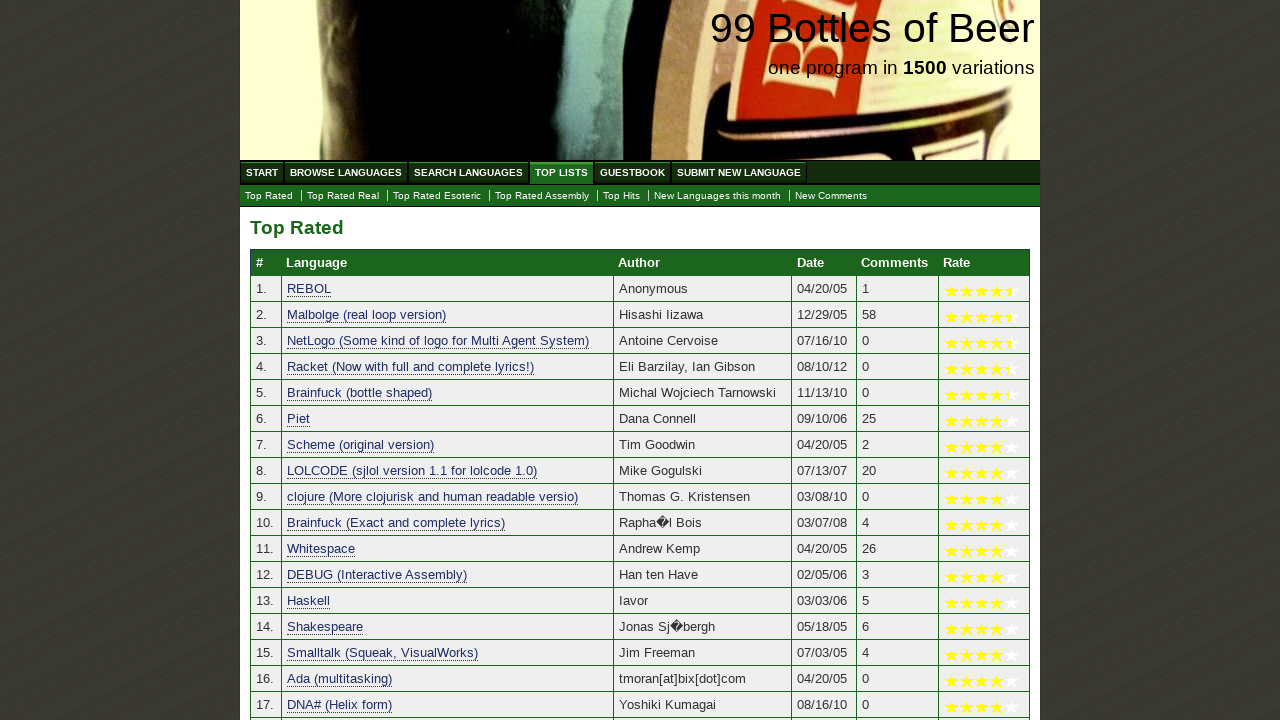